Navigates to a test automation practice page and verifies that a book table is present with expected rows and columns structure.

Starting URL: https://testautomationpractice.blogspot.com/

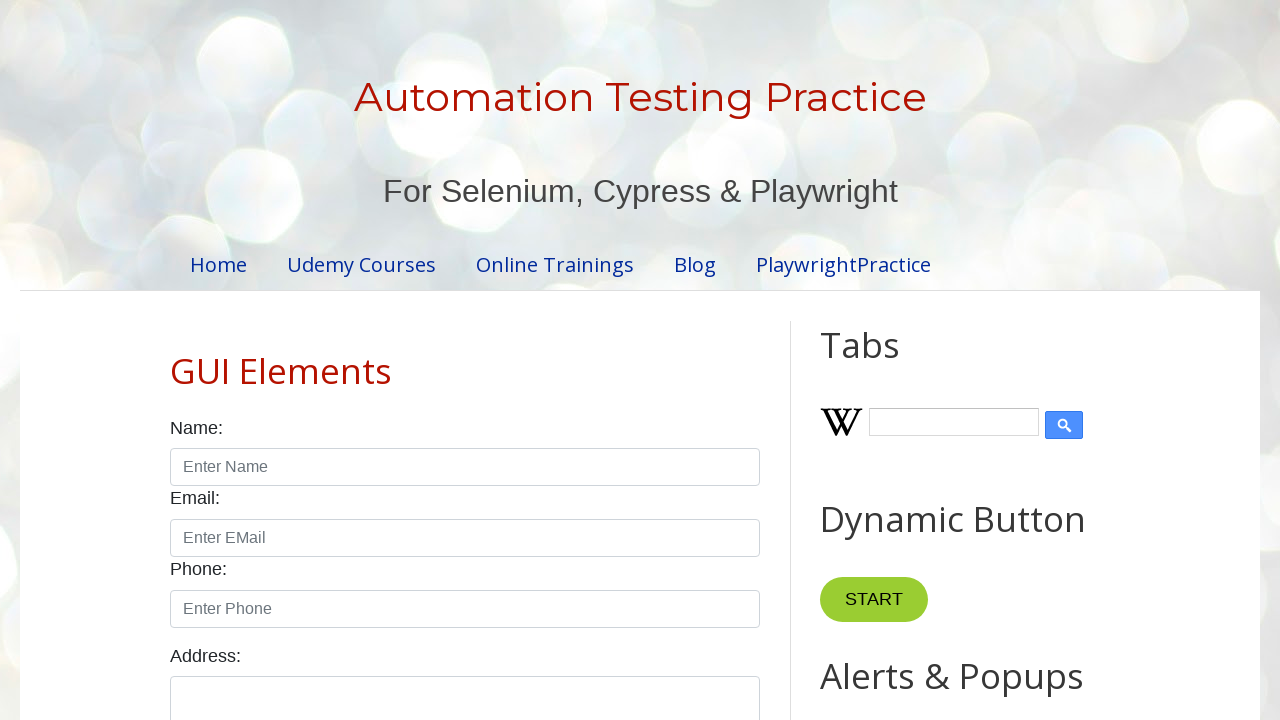

Navigated to test automation practice page
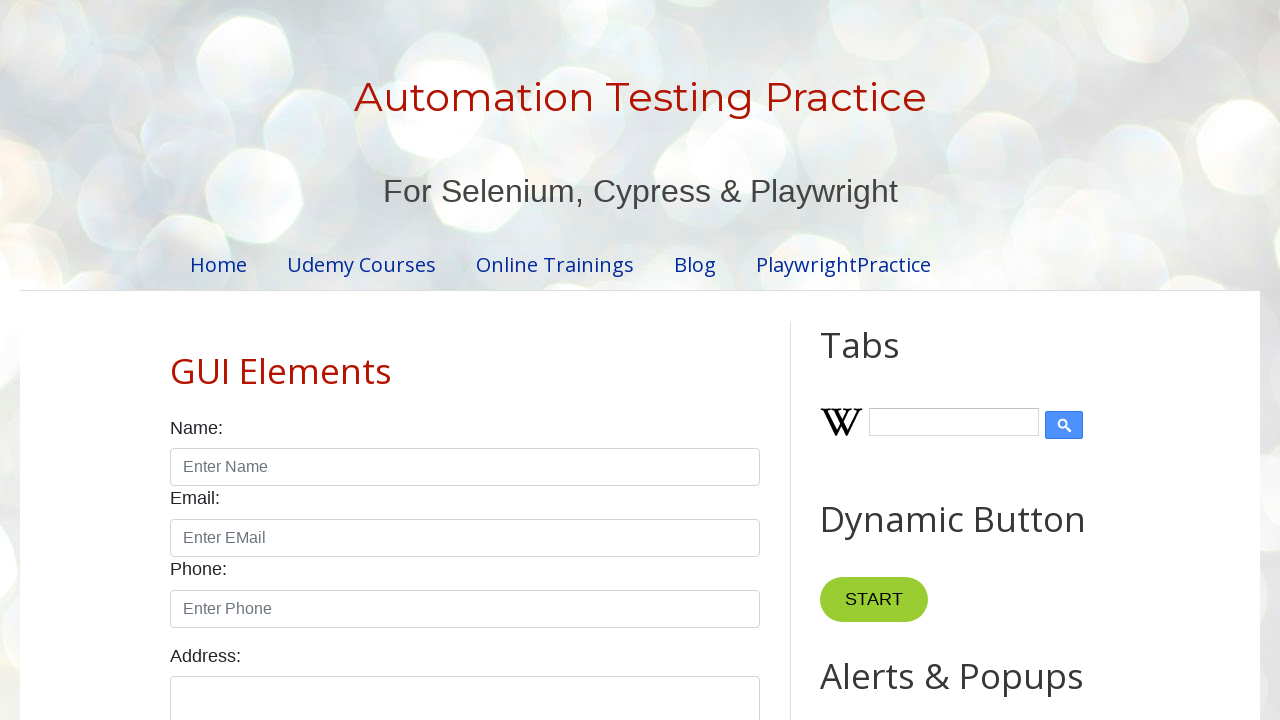

Book table is now visible
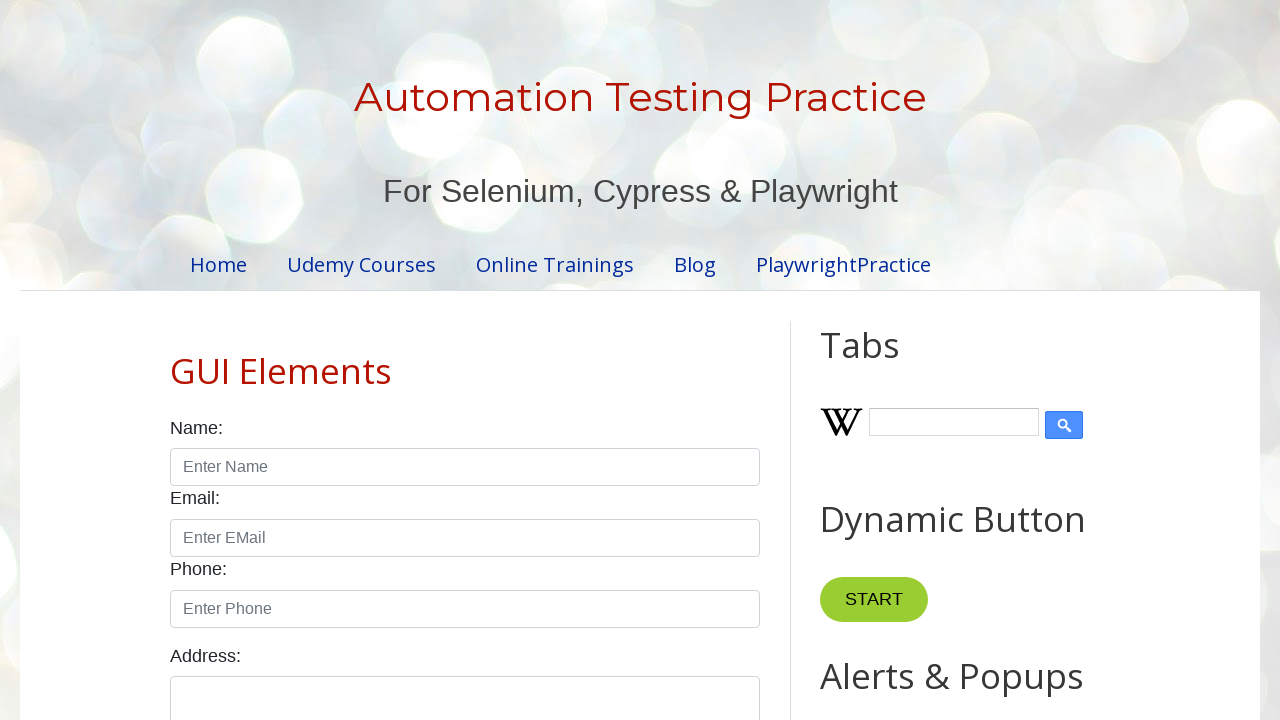

First table row is now visible
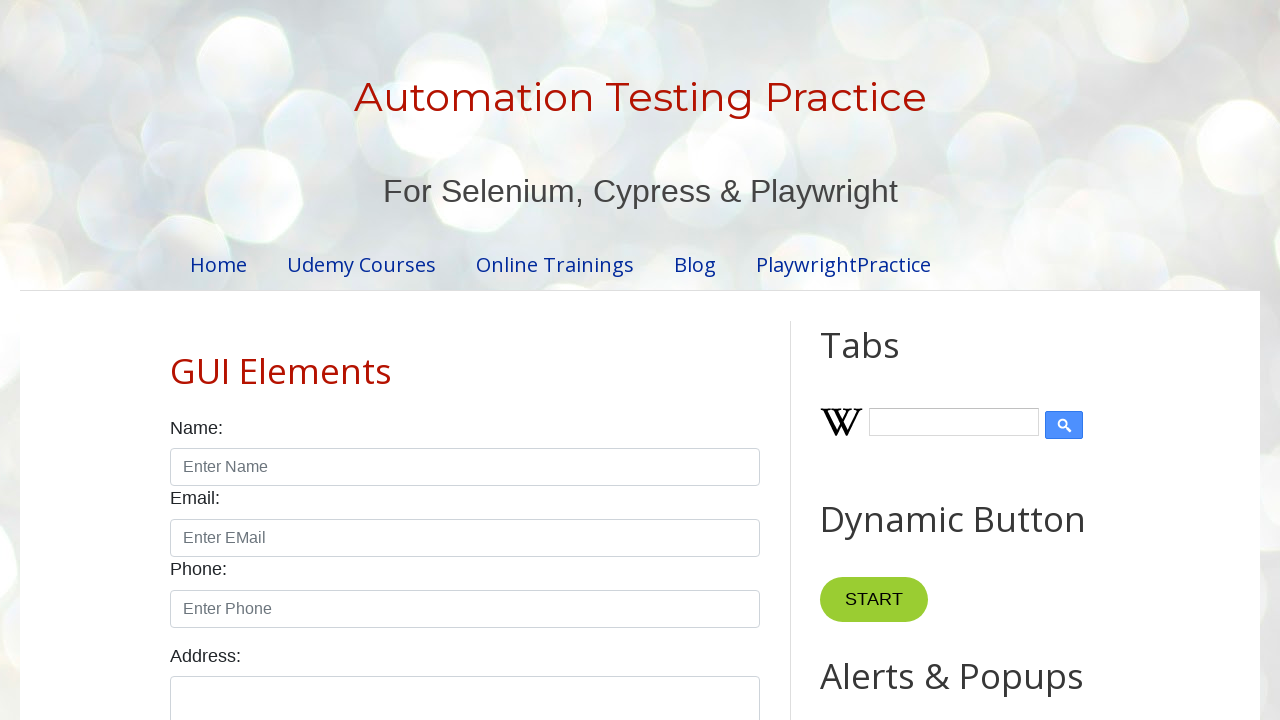

Table header columns are now visible
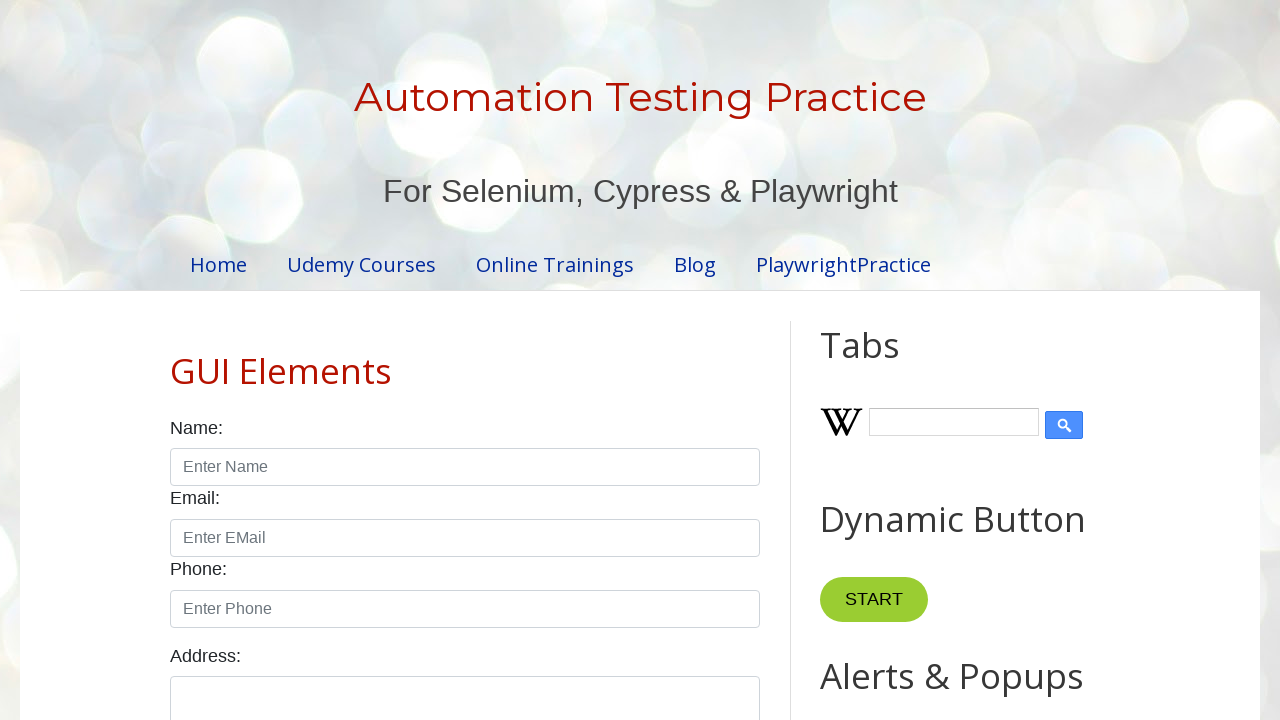

Clicked on cell in row 2, column 1 to verify table interactivity at (290, 360) on xpath=//table[@name='BookTable']/tbody/tr[2]/td[1]
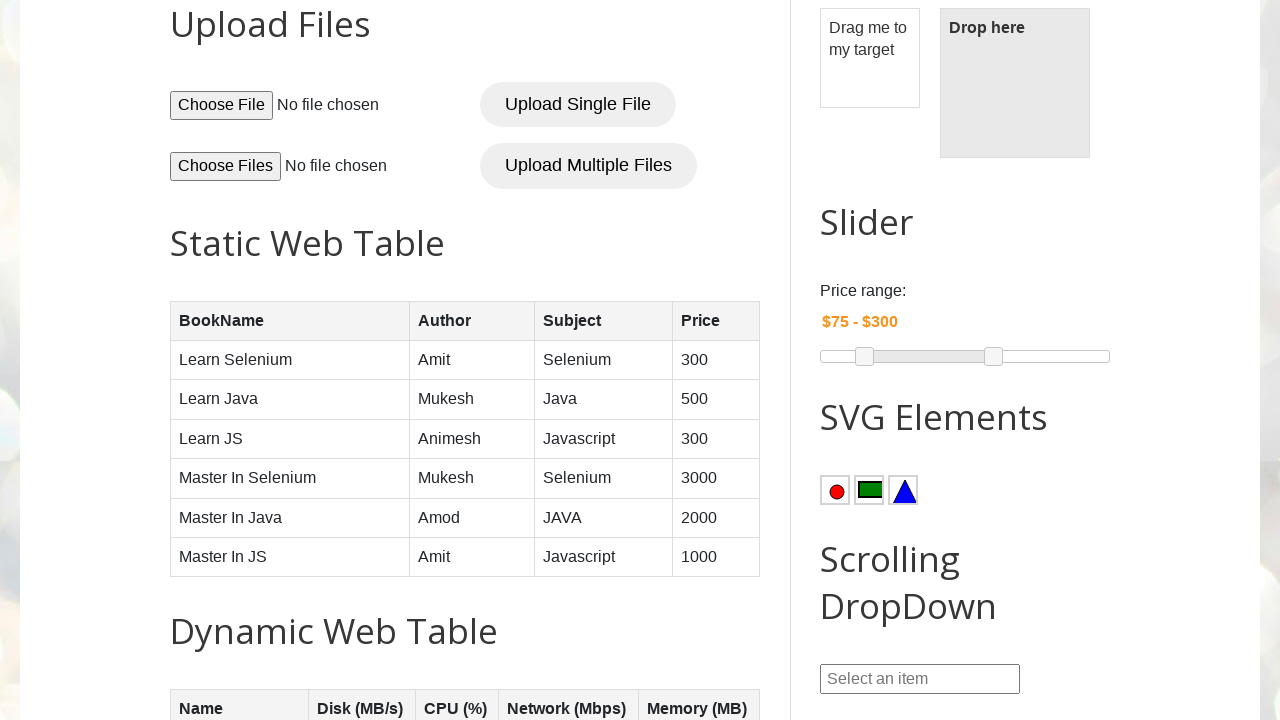

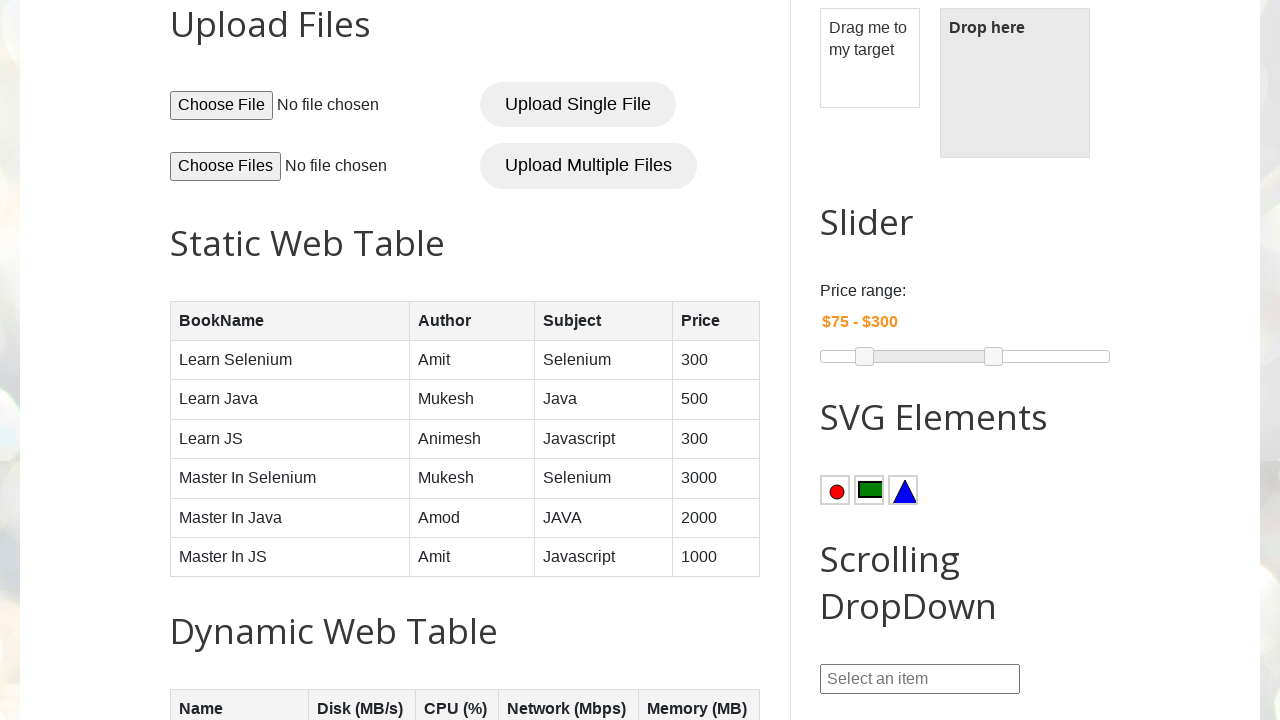